Tests hover functionality by hovering over user profile images to reveal additional information

Starting URL: https://the-internet.herokuapp.com/hovers

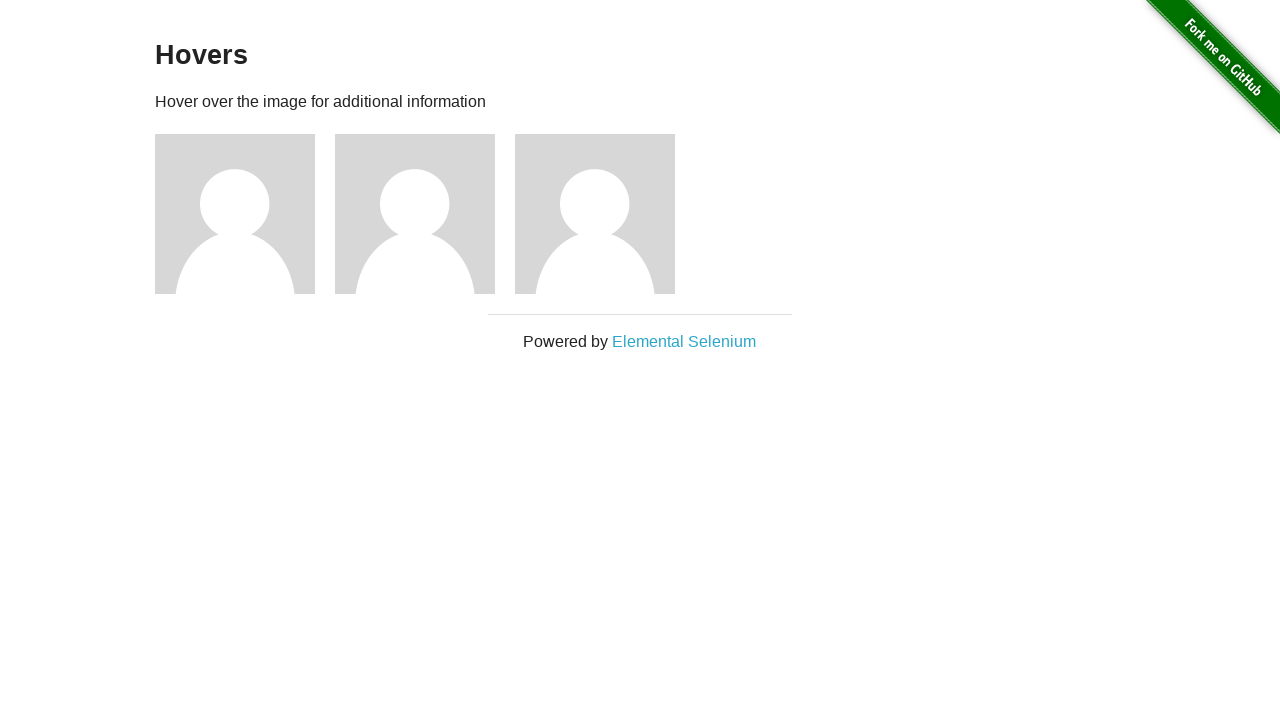

Navigated to hovers page
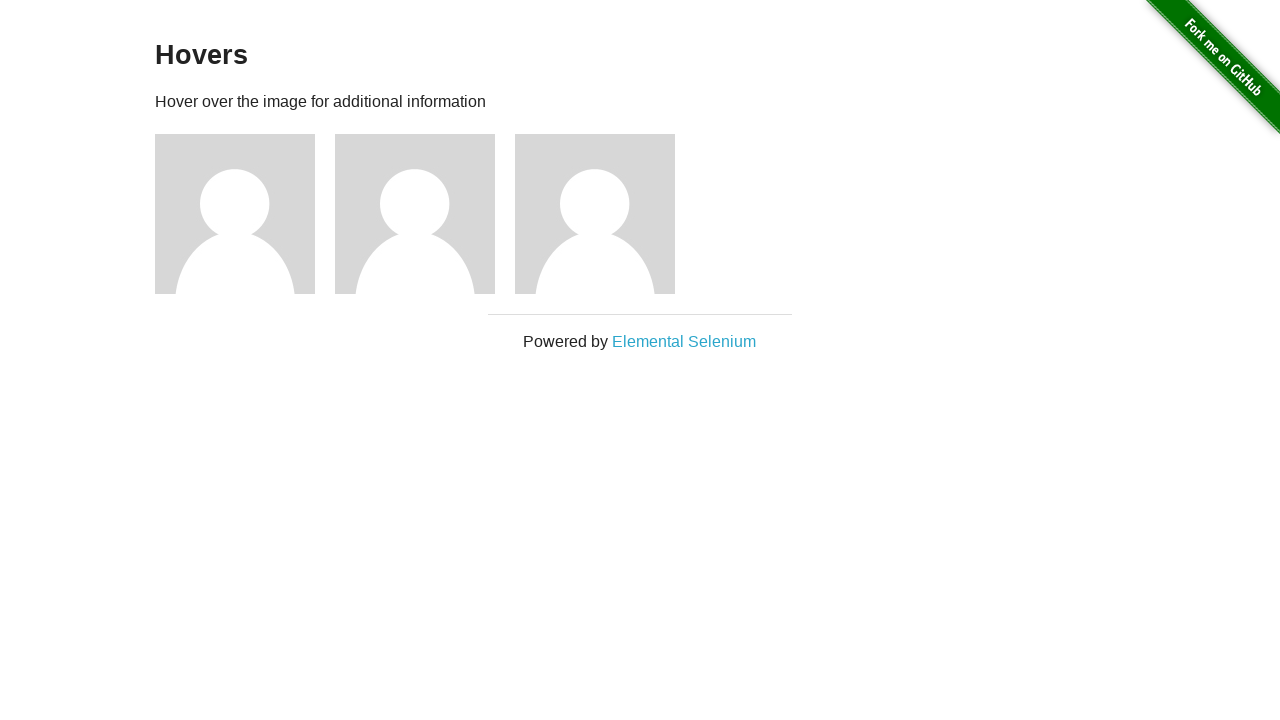

Located all user profile figures on the page
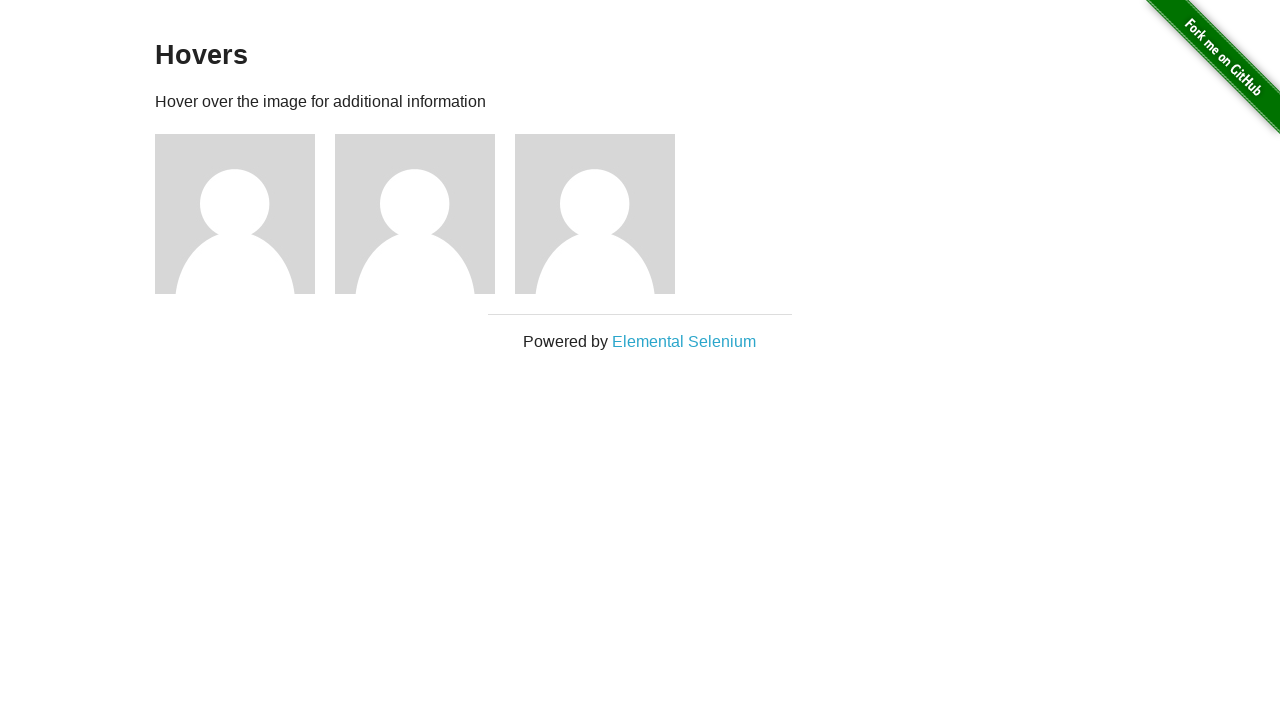

Hovered over a user profile figure to reveal additional information at (245, 214) on .figure >> nth=0
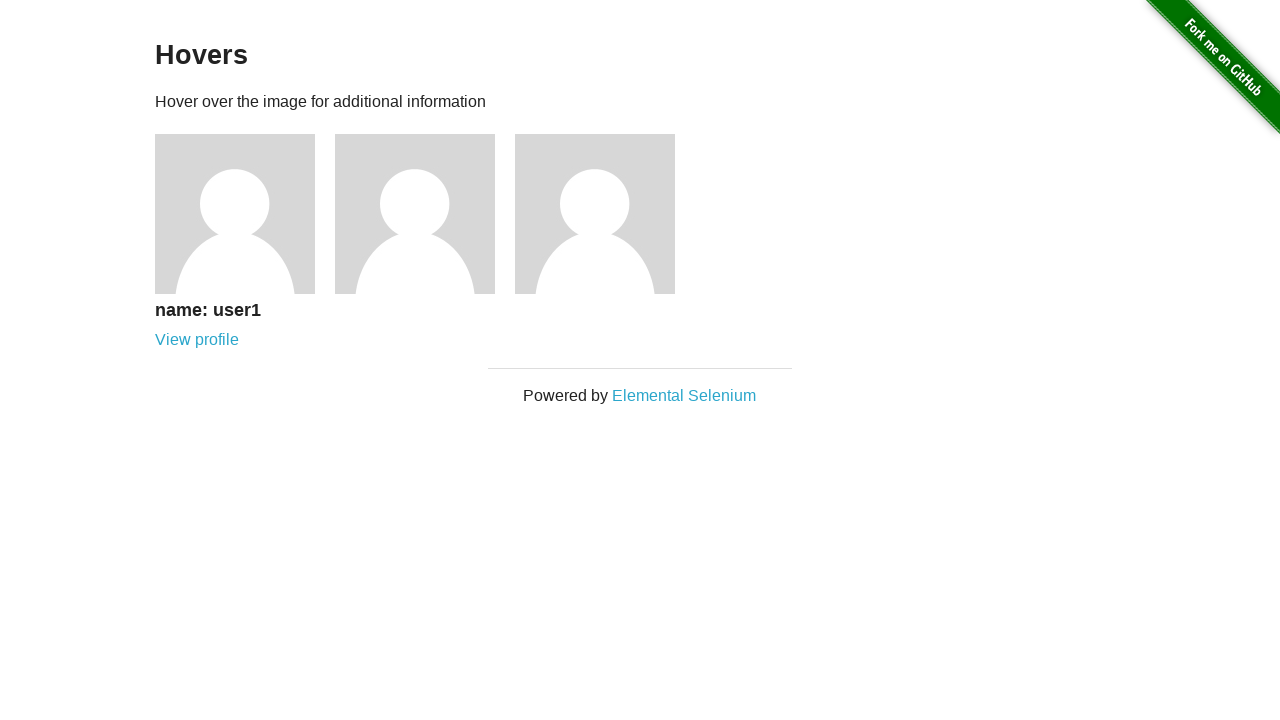

Waited 500ms for hover effect to display
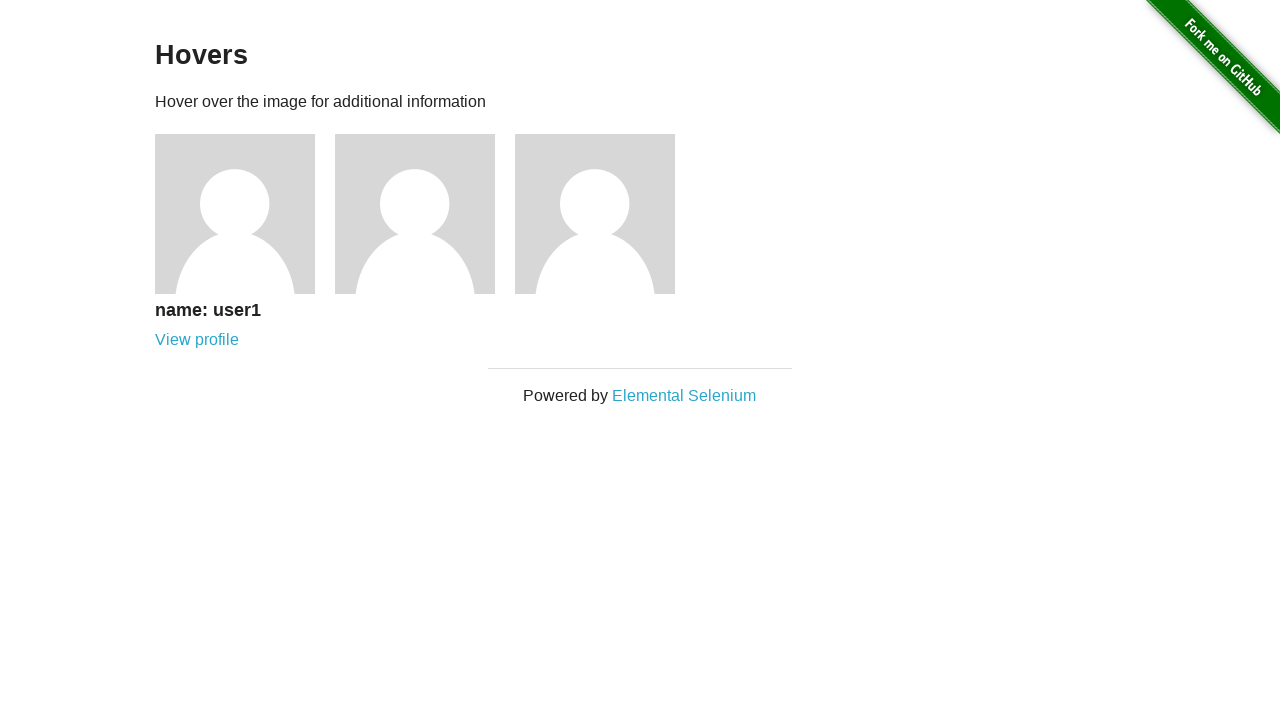

Hovered over a user profile figure to reveal additional information at (425, 214) on .figure >> nth=1
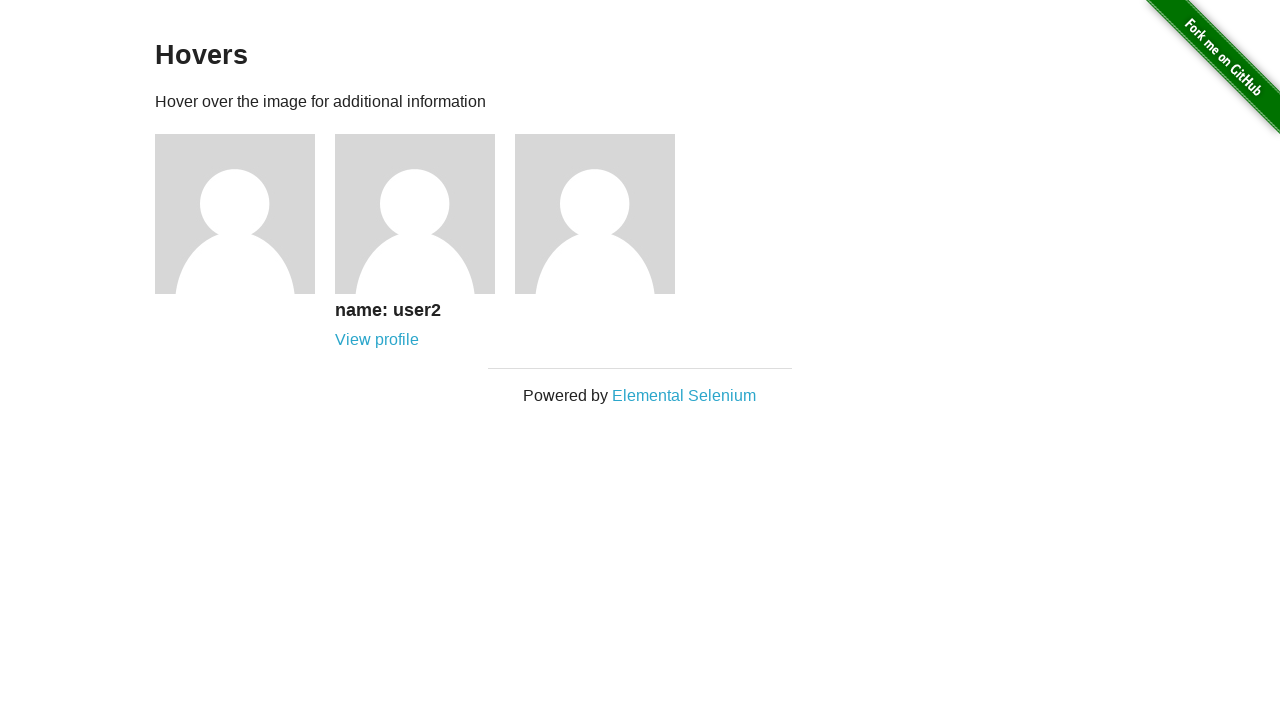

Waited 500ms for hover effect to display
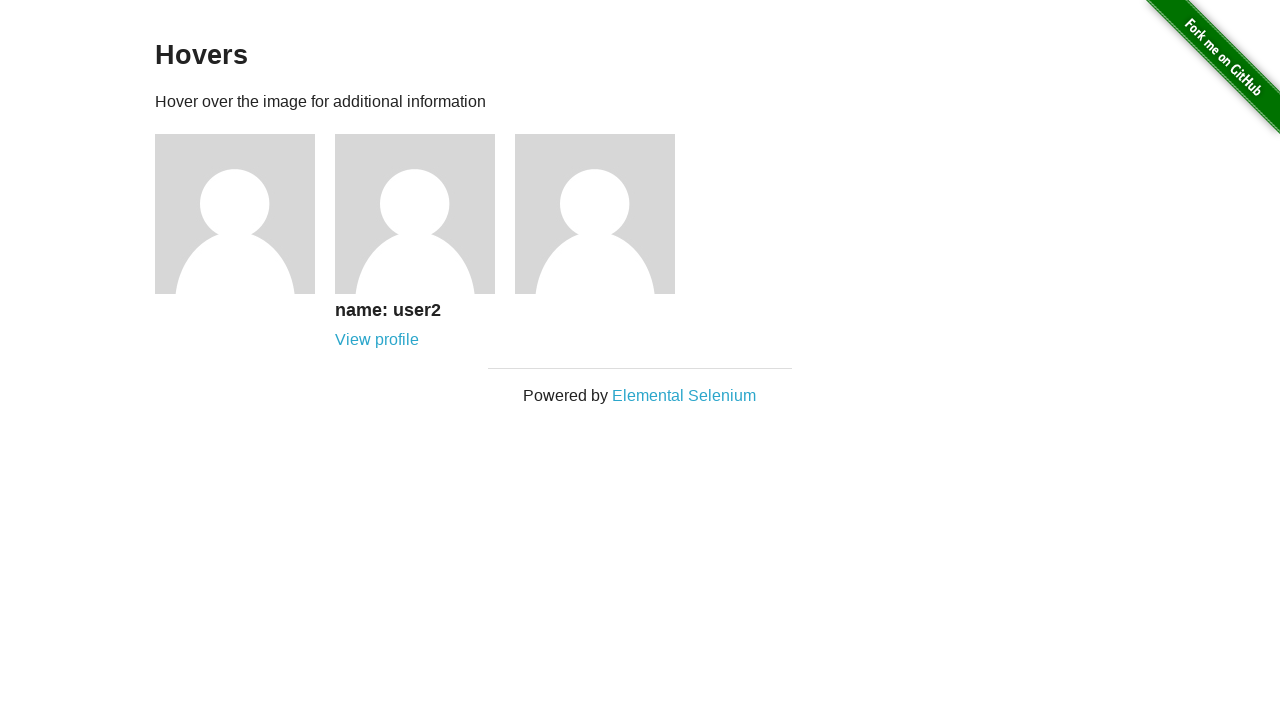

Hovered over a user profile figure to reveal additional information at (605, 214) on .figure >> nth=2
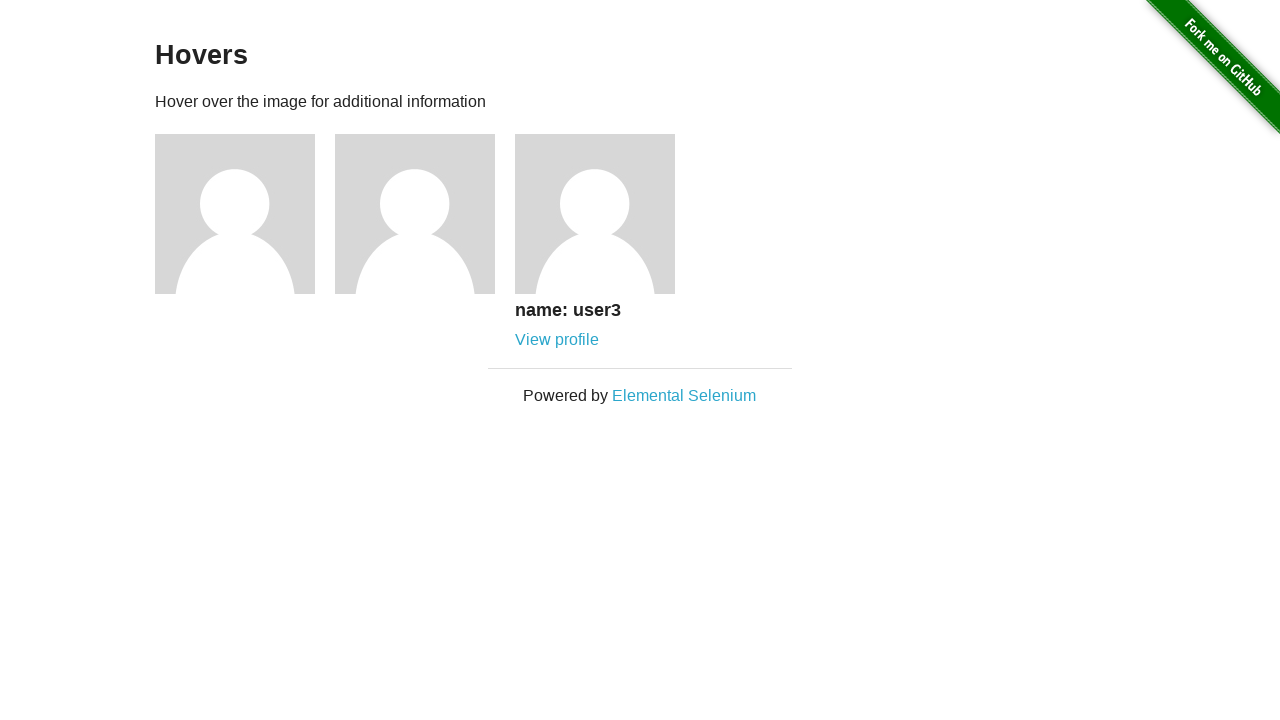

Waited 500ms for hover effect to display
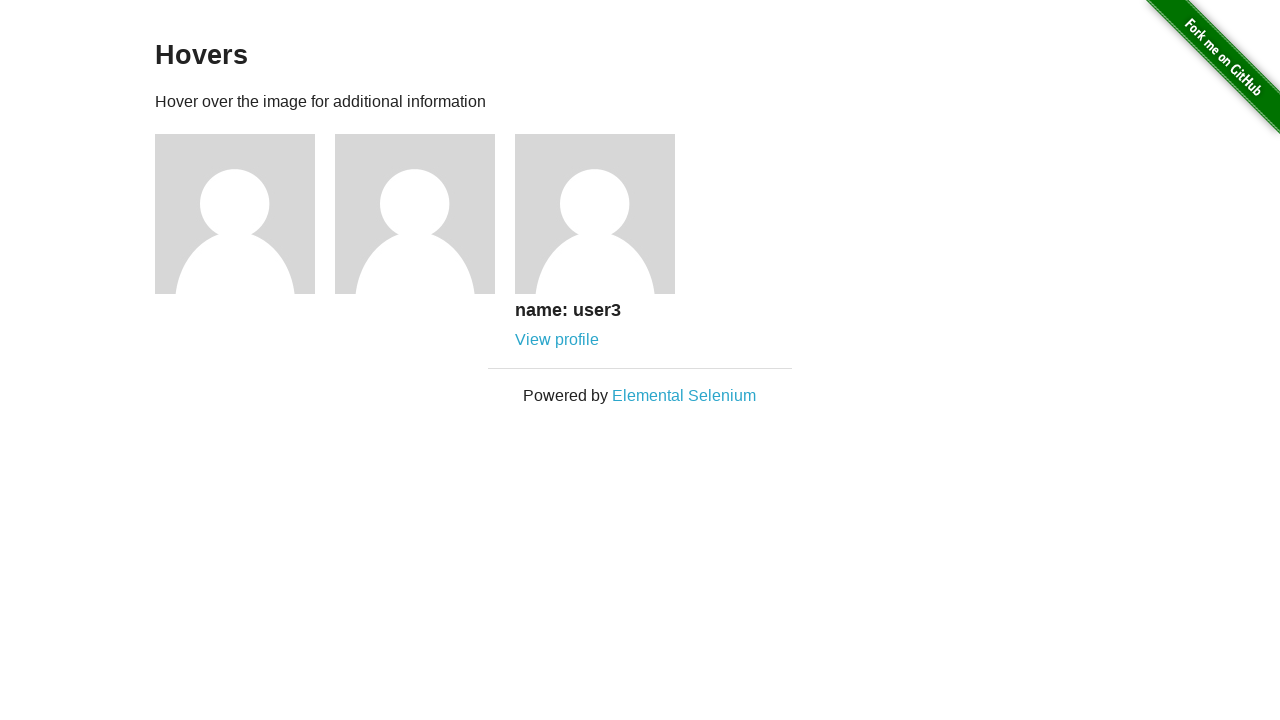

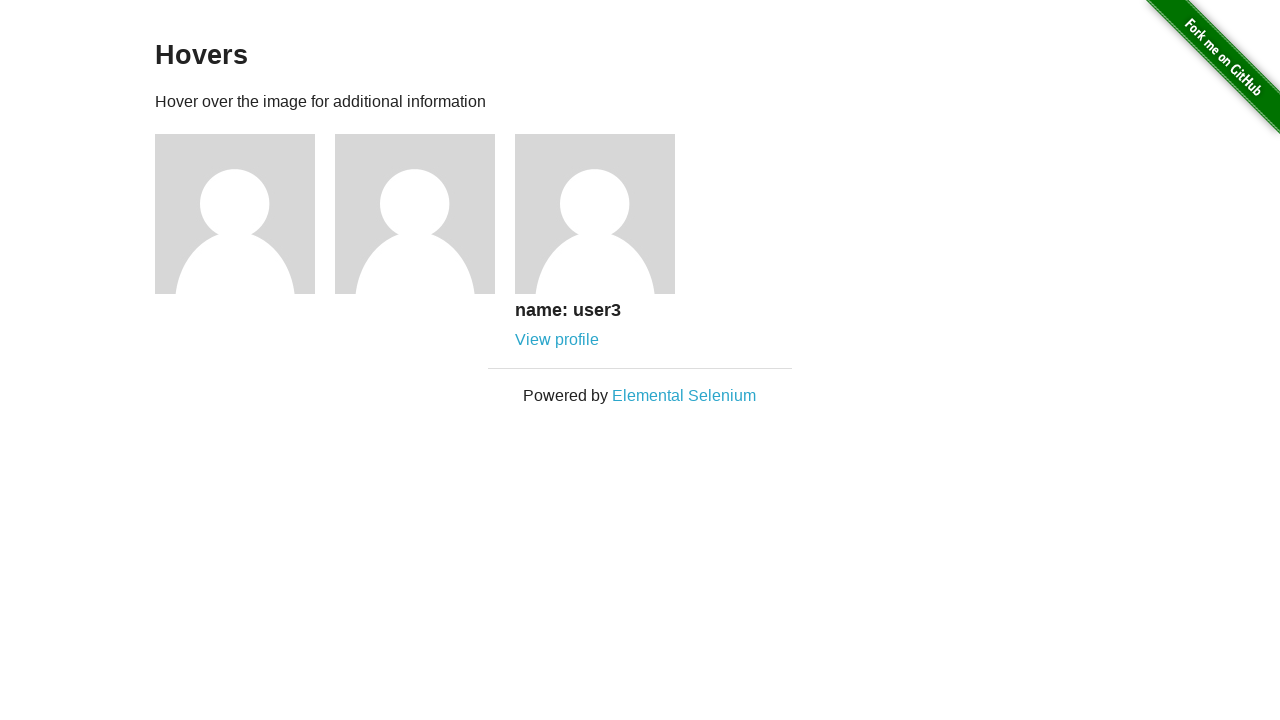